Tests a loading images page by waiting for the spinner to disappear and then verifying that images have loaded in the container, specifically checking the third image element.

Starting URL: https://bonigarcia.dev/selenium-webdriver-java/loading-images.html

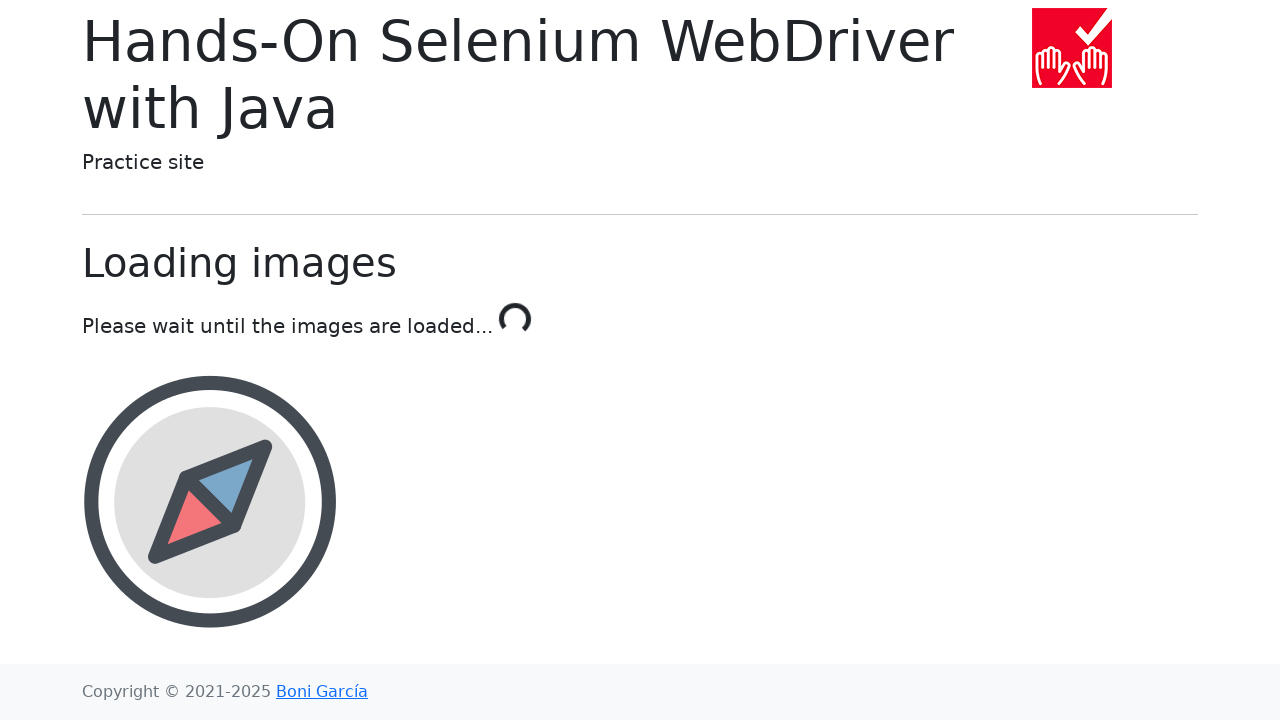

Waited for loading spinner to disappear
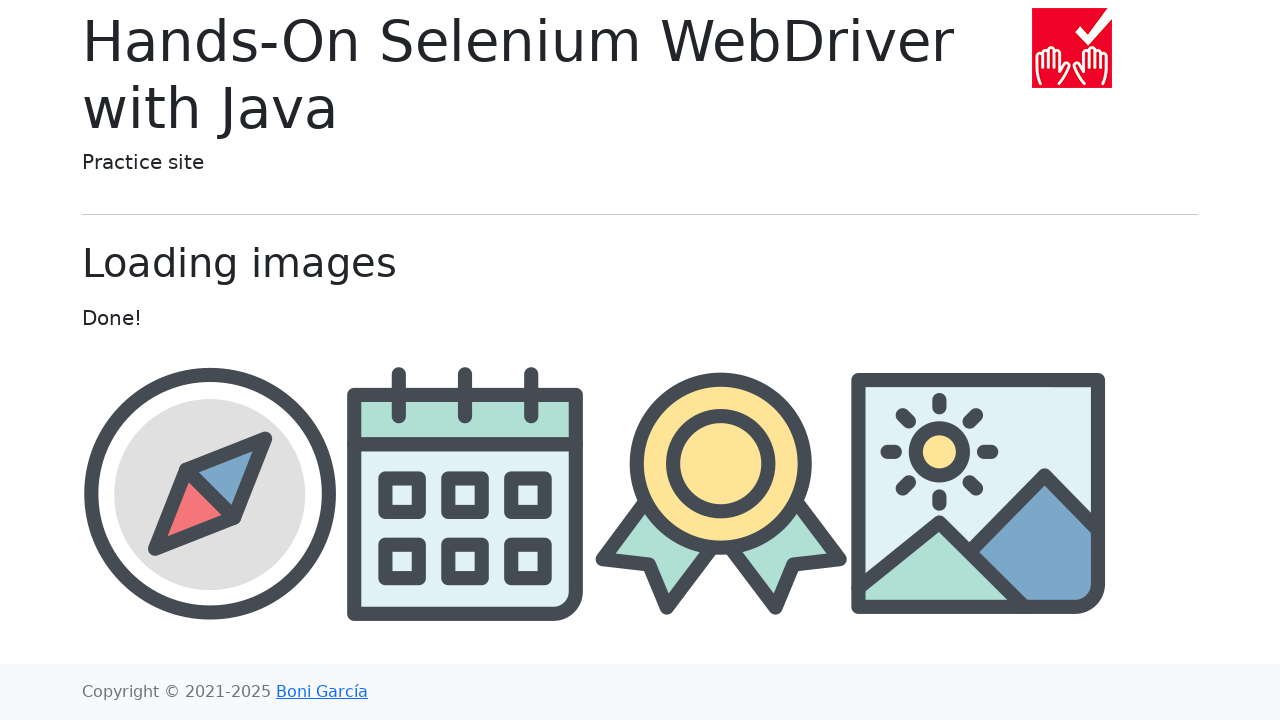

Waited for images to be present in the container
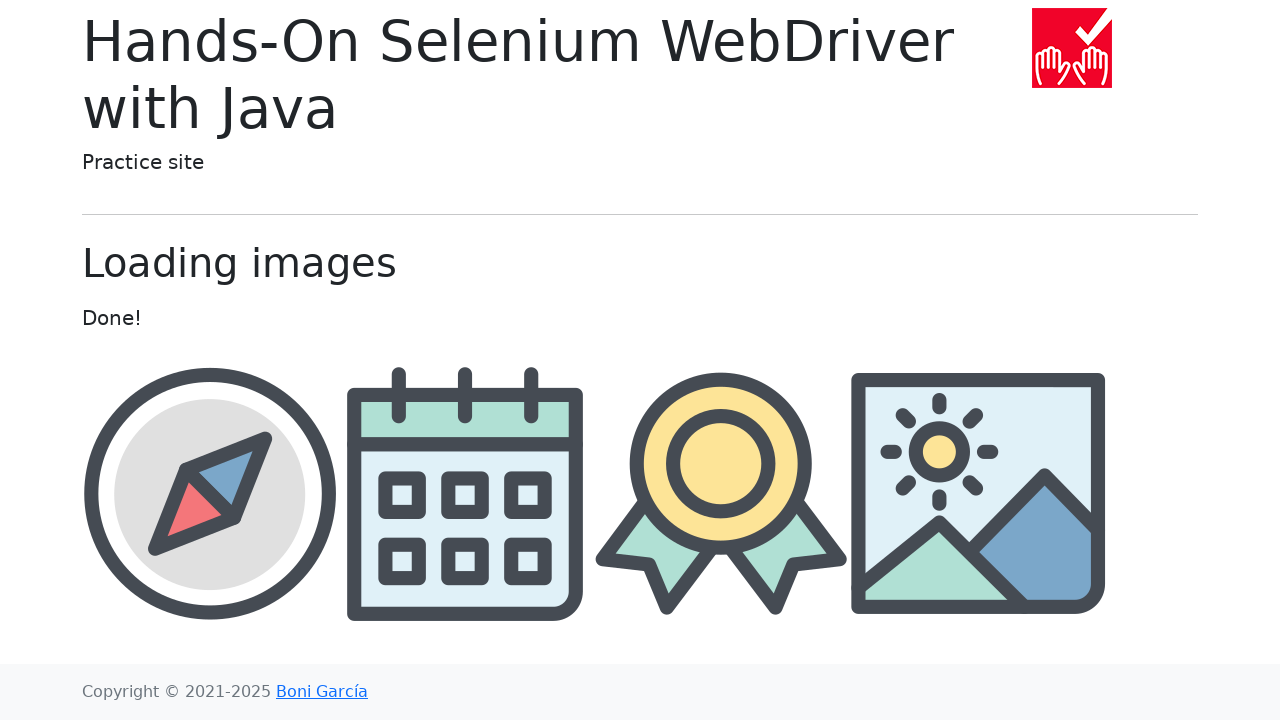

Located all images in the container
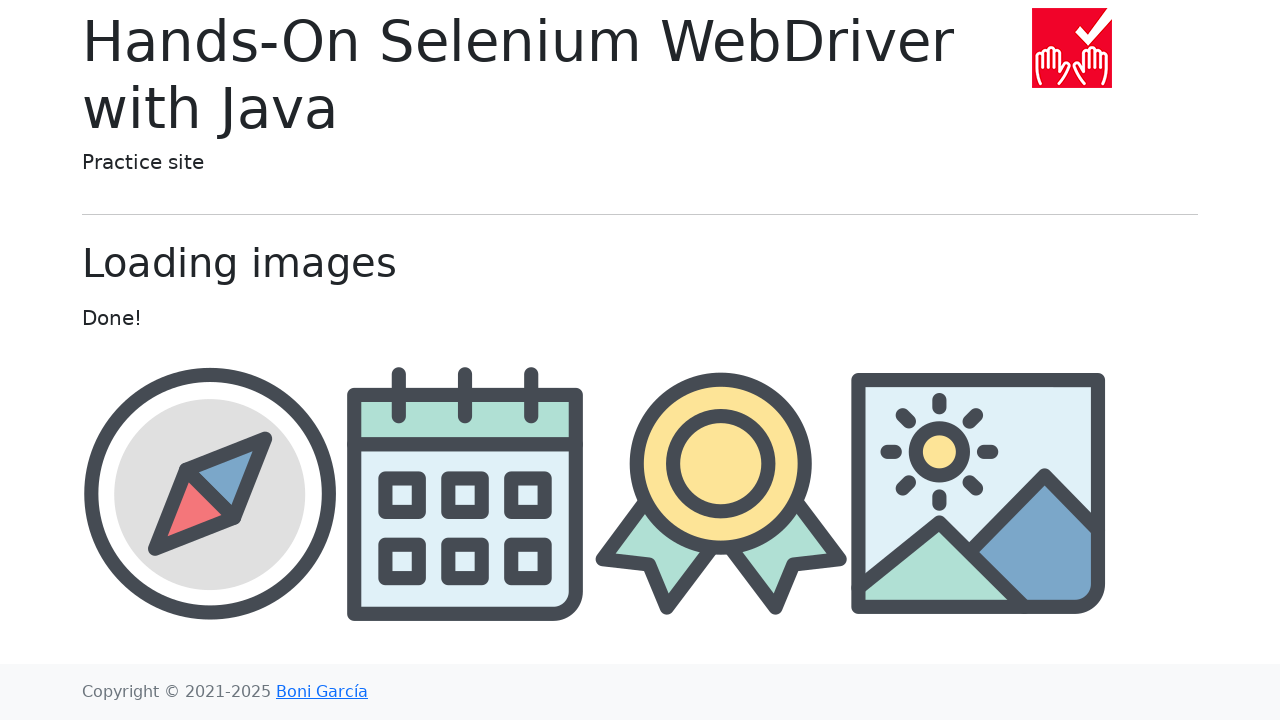

Selected the third image element
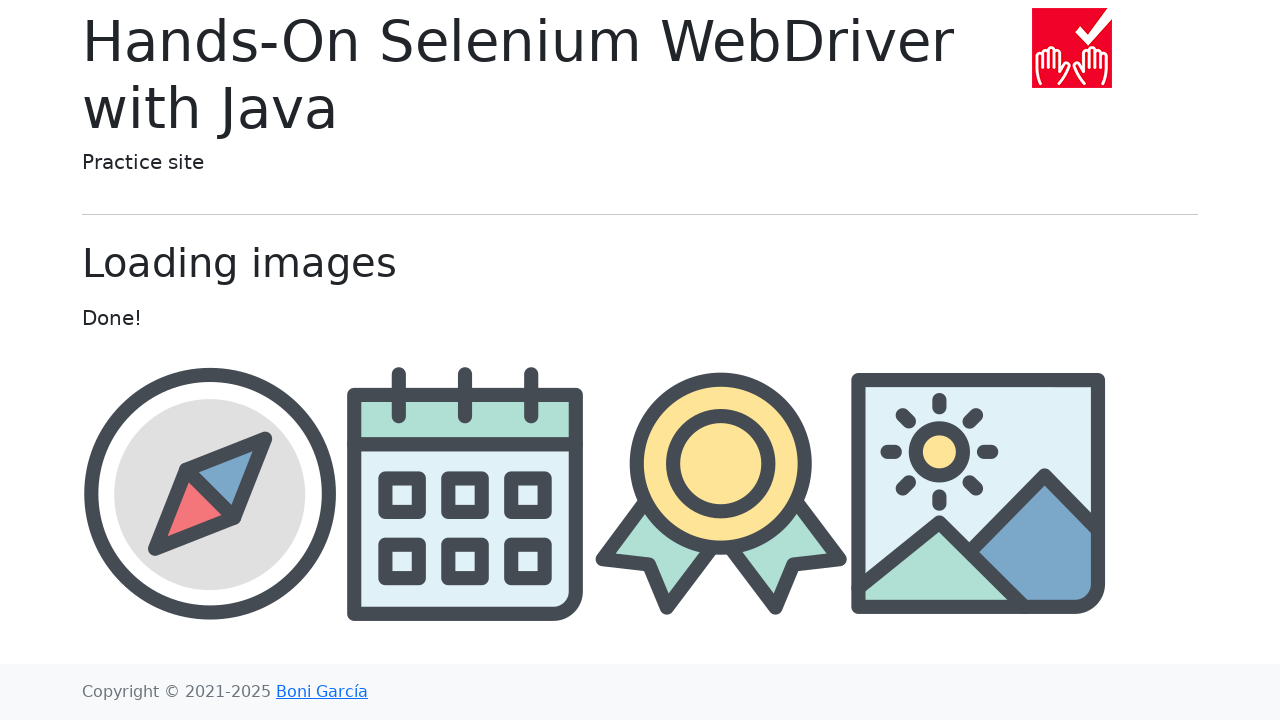

Waited for the third image to be visible
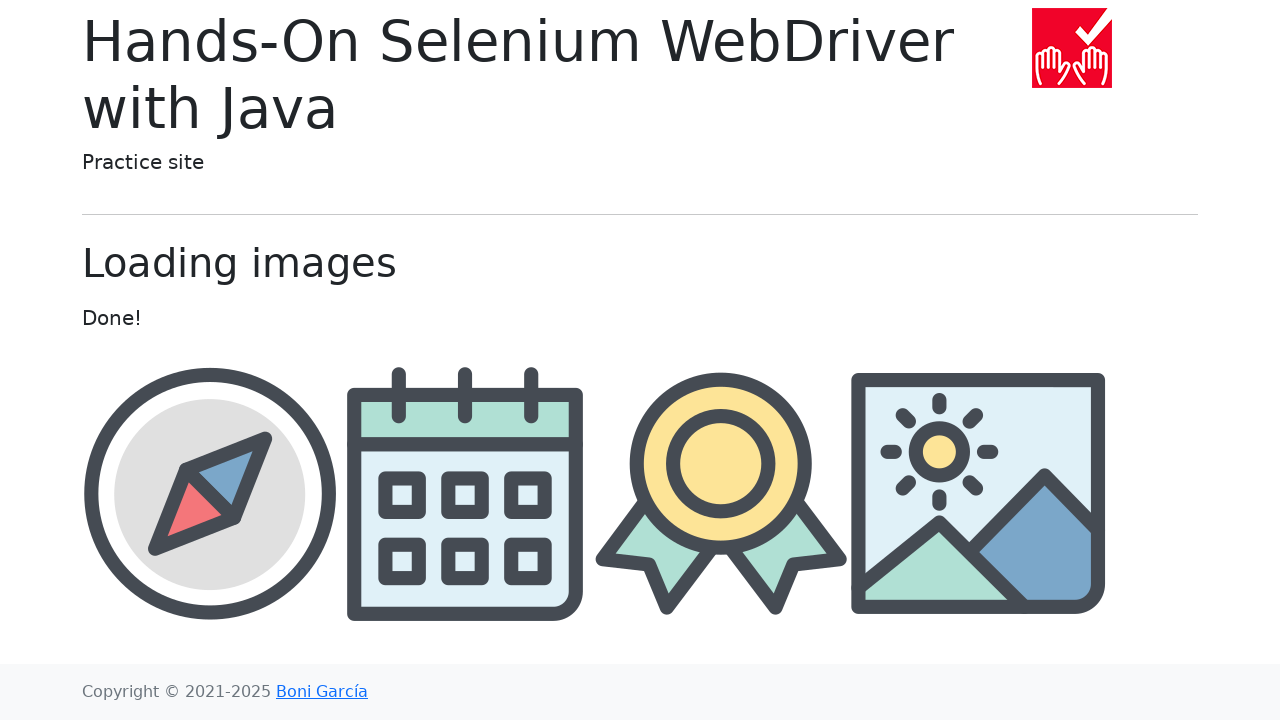

Retrieved src attribute of third image: img/award.png
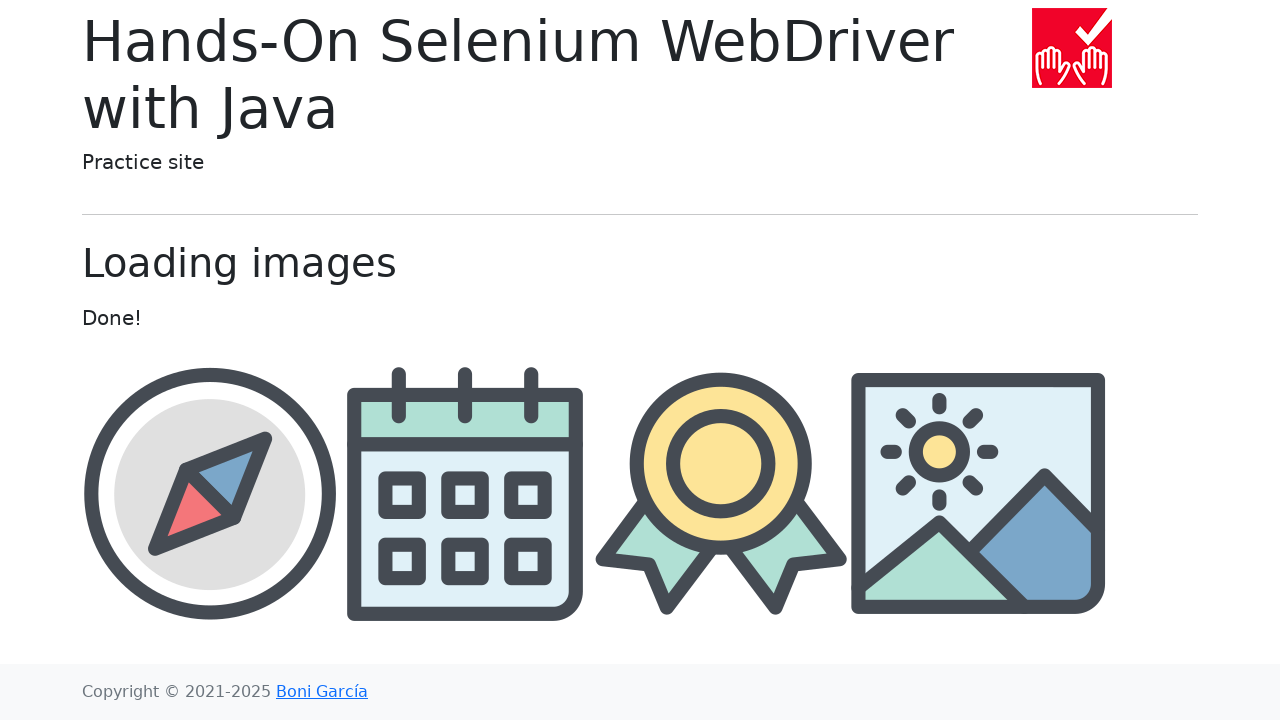

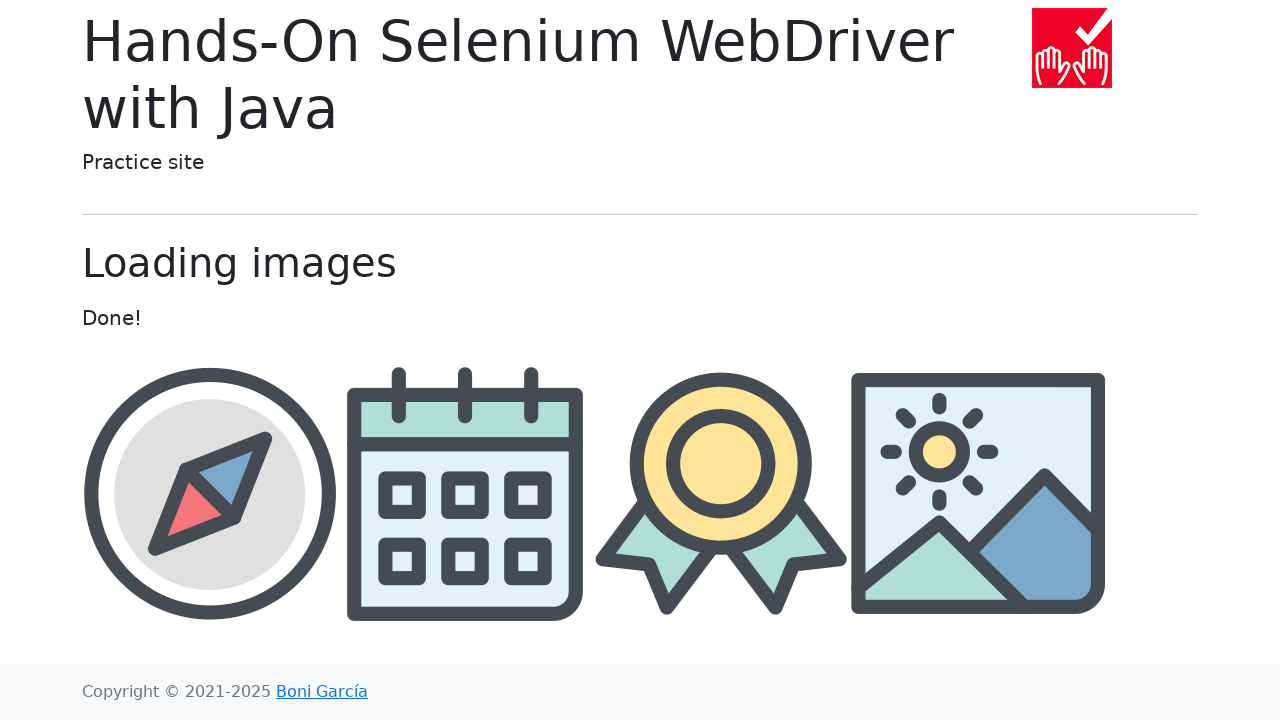